Tests dynamic controls page using explicit waits by clicking Remove button, verifying the message element is visible, then clicking Add button and verifying the message element is visible again

Starting URL: https://the-internet.herokuapp.com/dynamic_controls

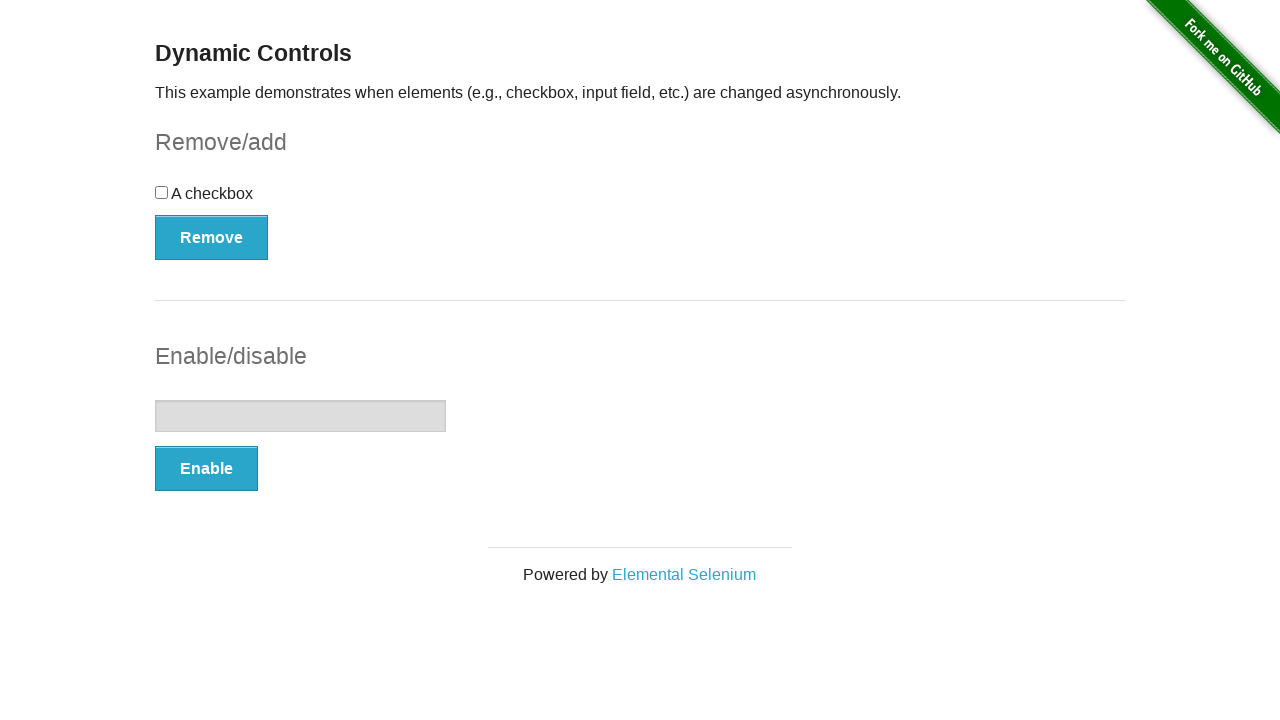

Clicked Remove button at (212, 237) on xpath=//*[text()='Remove']
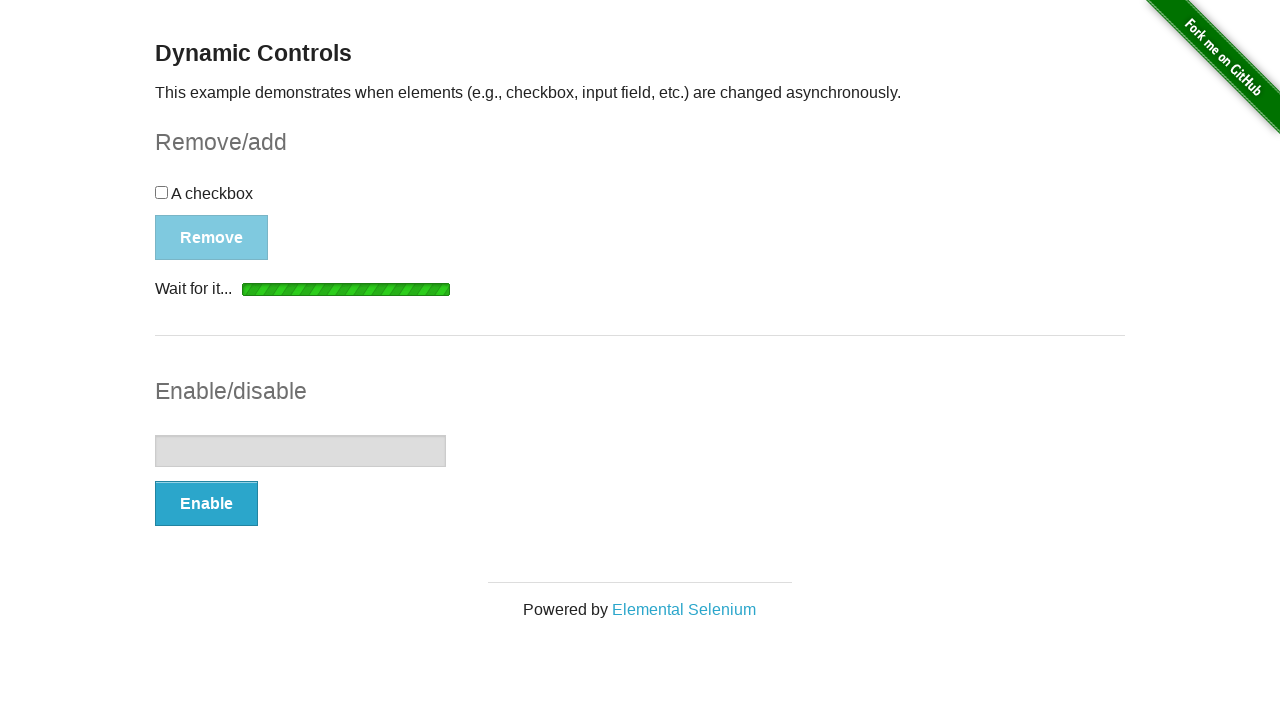

Waited for message element to become visible
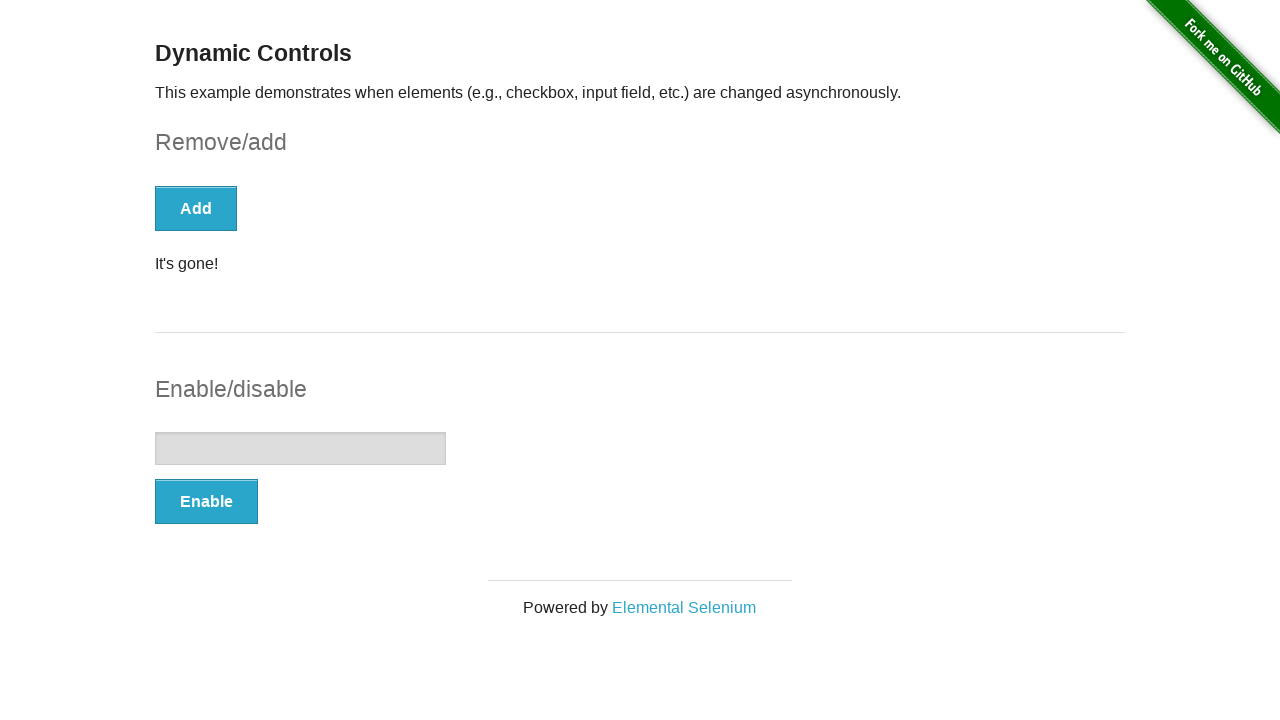

Verified 'It's gone!' message is visible
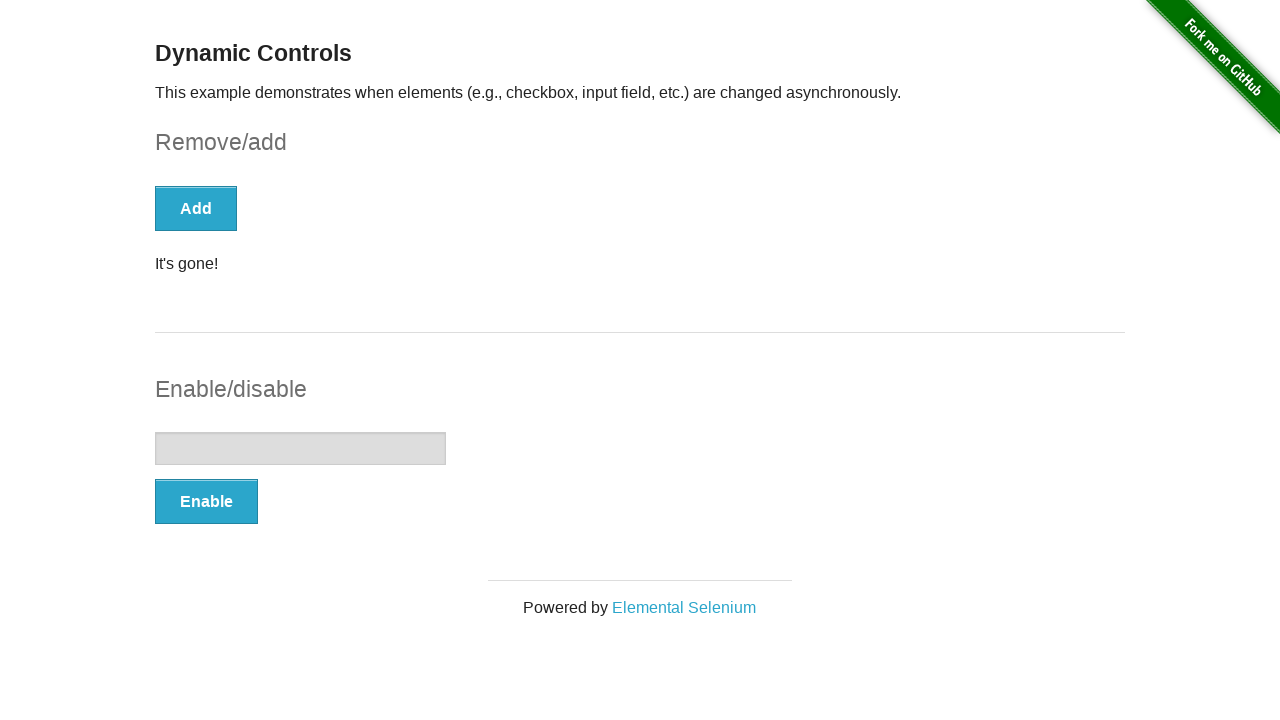

Clicked Add button at (196, 208) on xpath=//*[text()='Add']
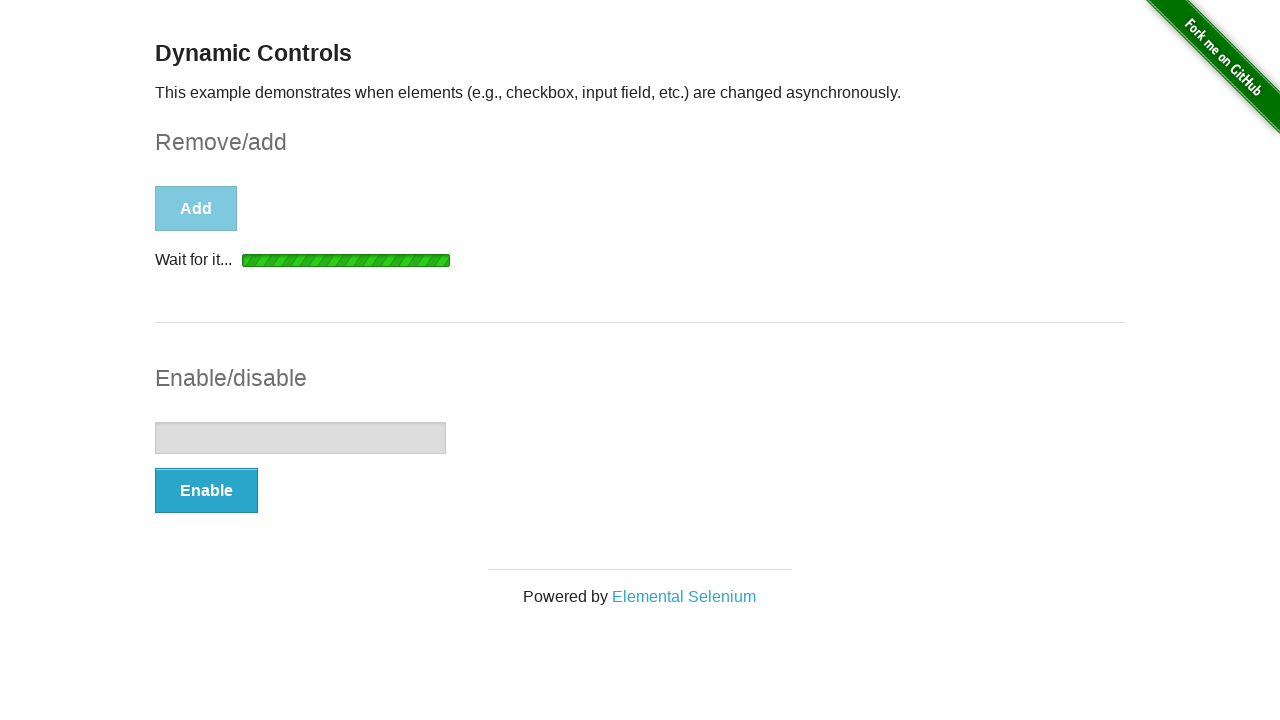

Waited for message element to become visible again
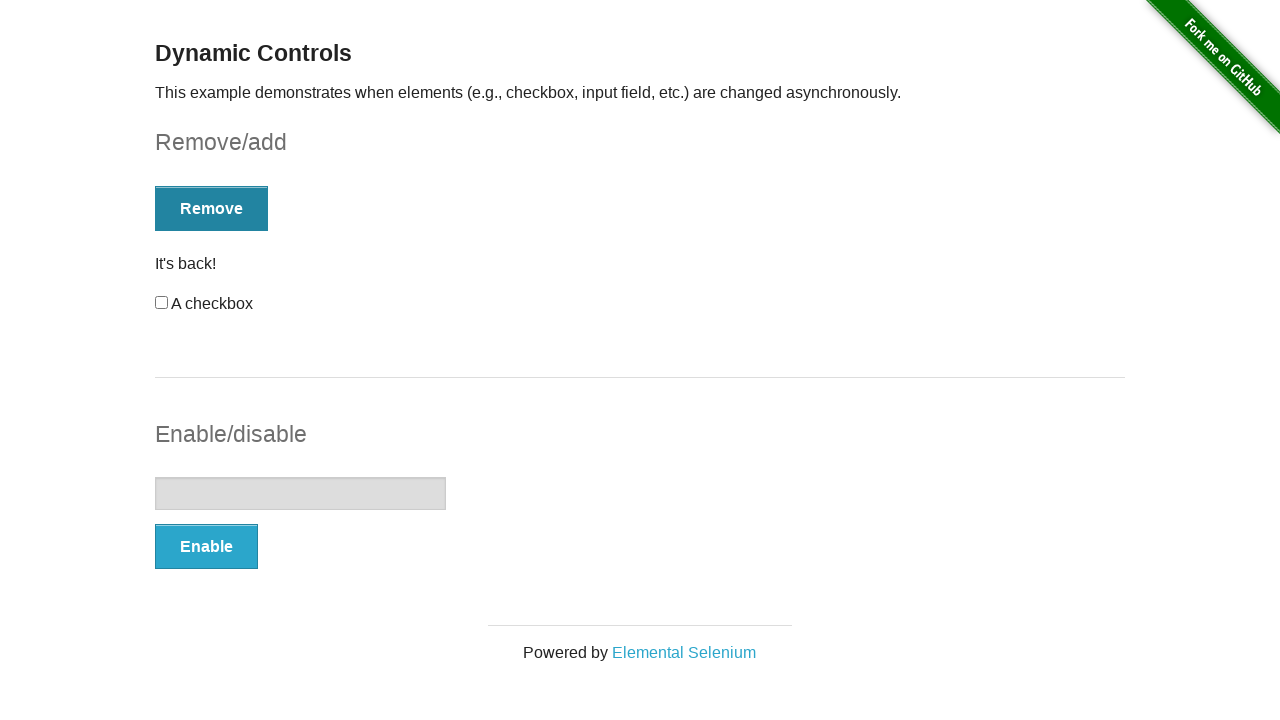

Verified 'It's back!' message is visible
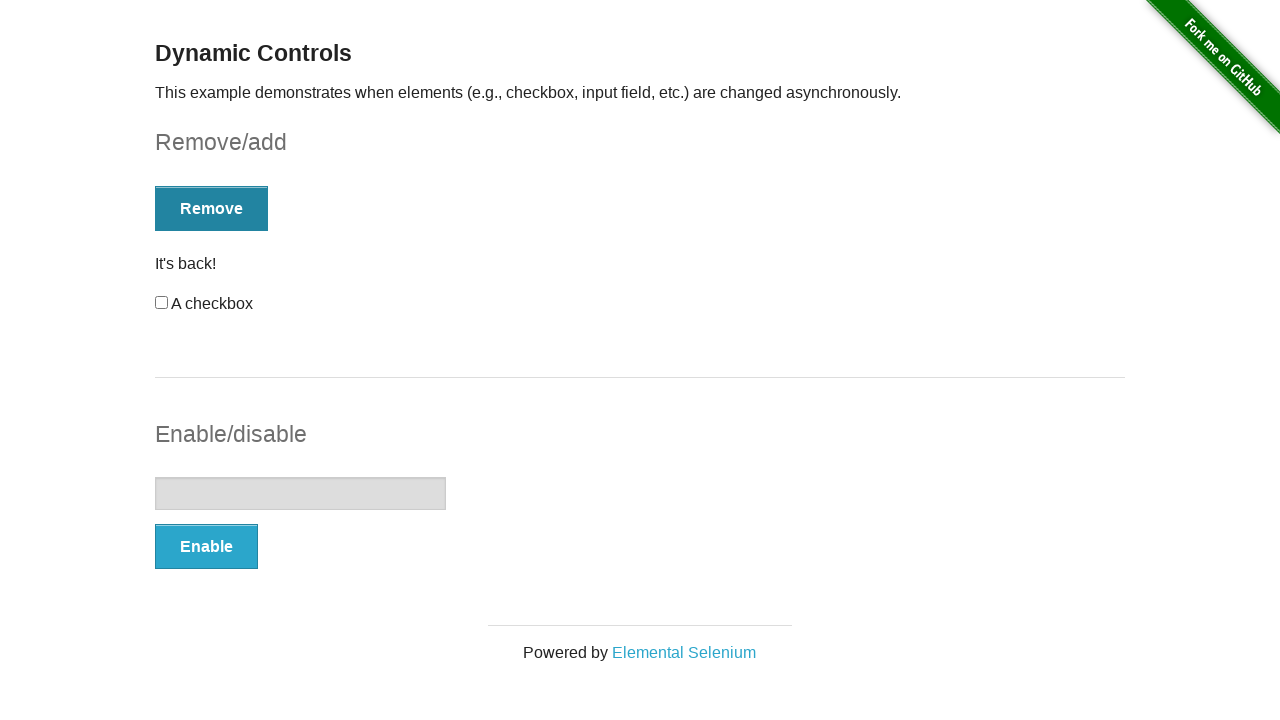

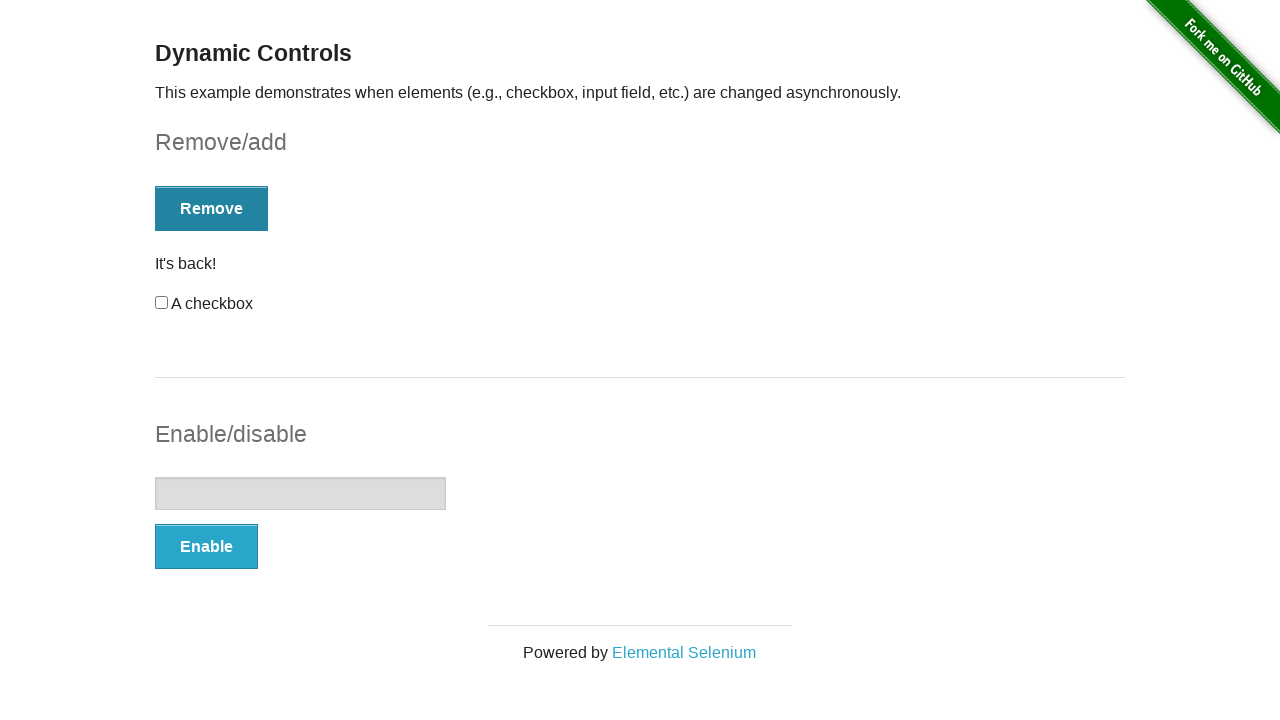